Tests a registration form by filling in all fields including name, address, email, phone, selecting gender and checkboxes, entering passwords, and submitting the form

Starting URL: http://demo.automationtesting.in/Register.html

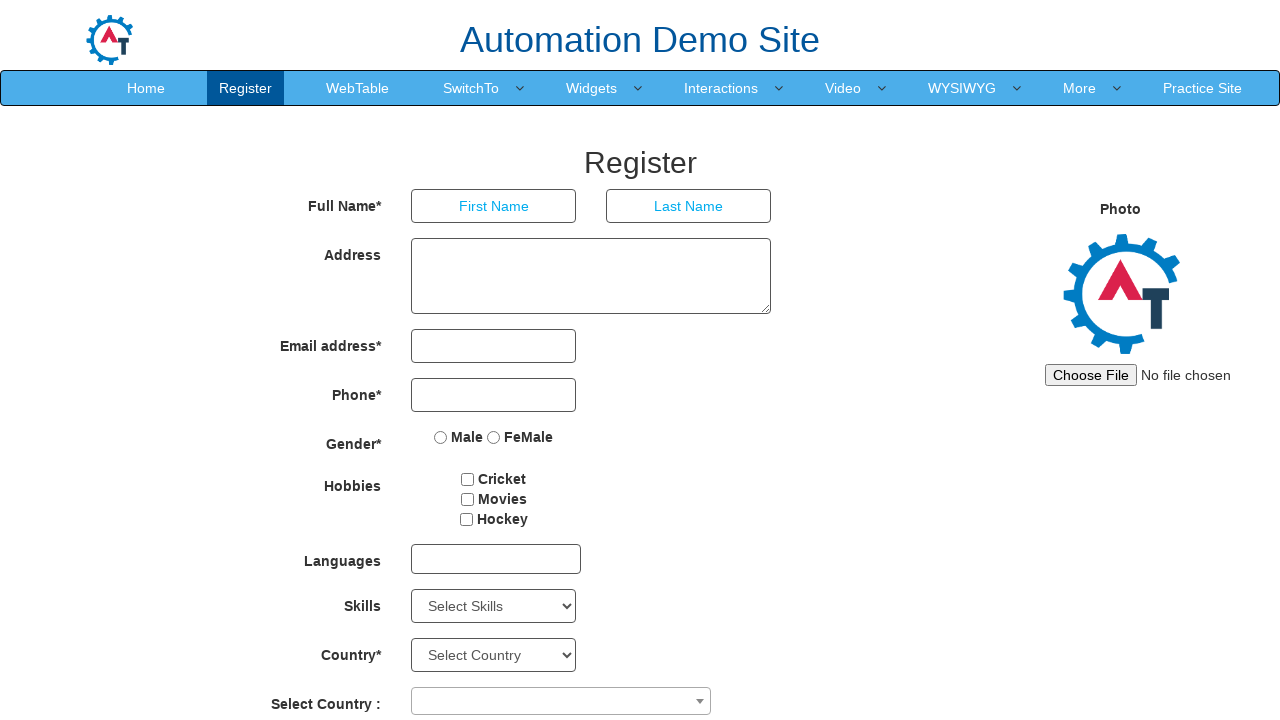

Filled first name field with 'SatheesKumar' on input[placeholder='First Name']
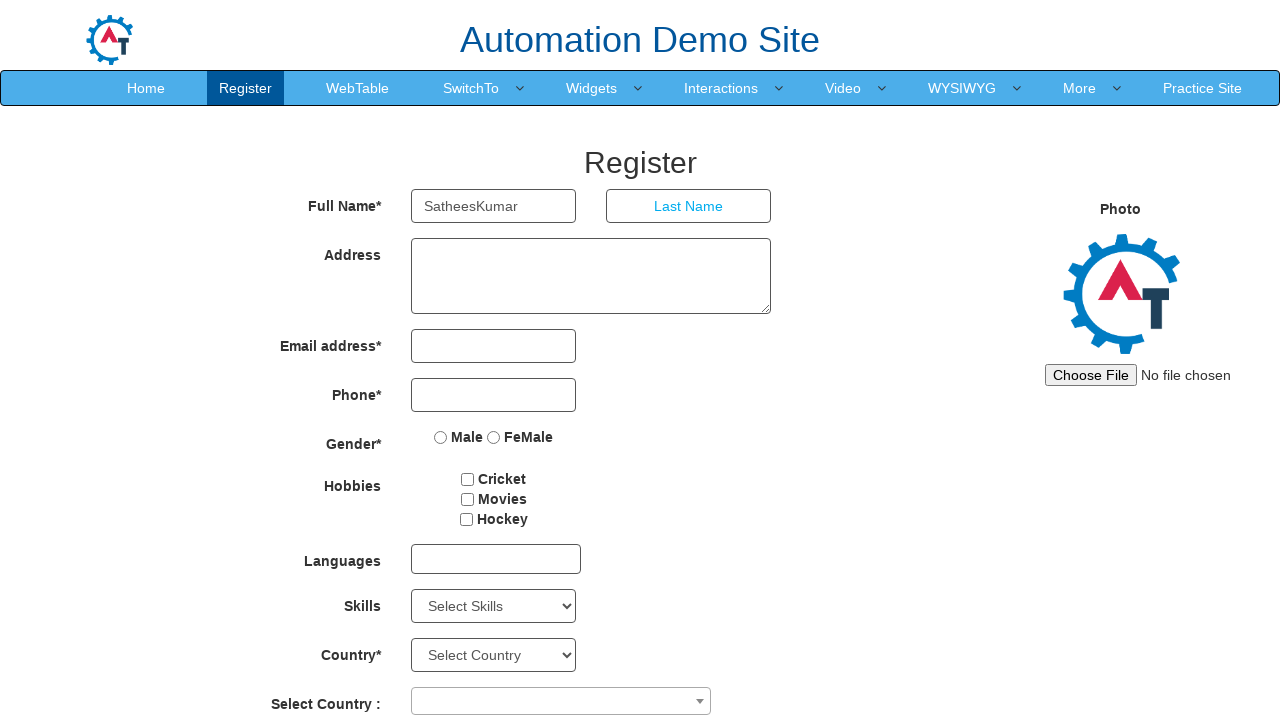

Filled last name field with 'Murugan' on input[placeholder='Last Name']
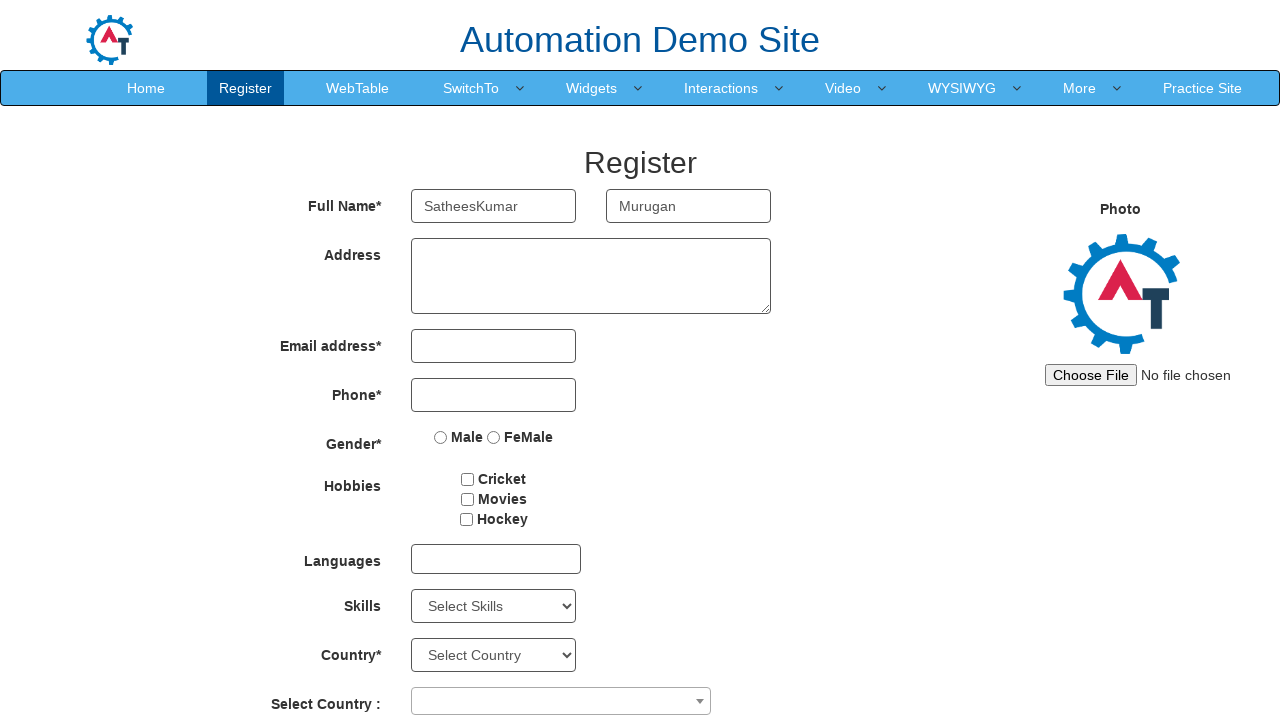

Filled address field with 'sellur, Madurai' on textarea[rows='3']
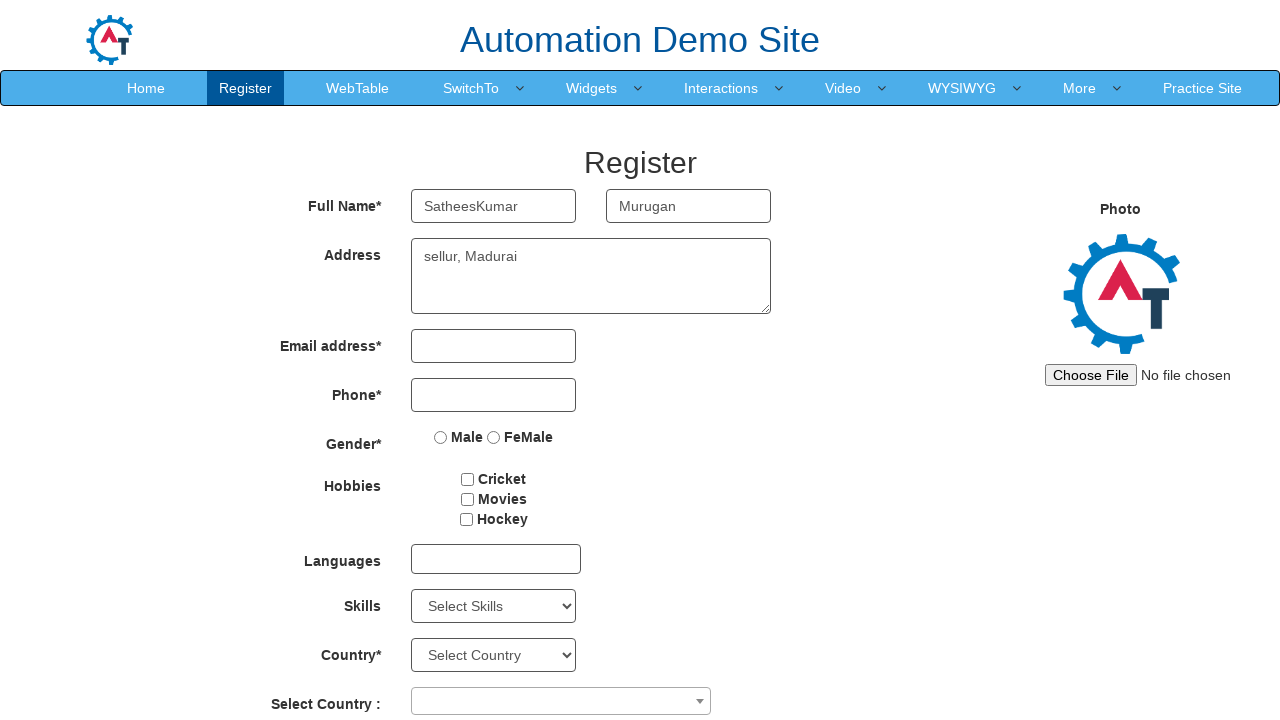

Filled email field with 'testuser456@gmail.com' on input[type='email']
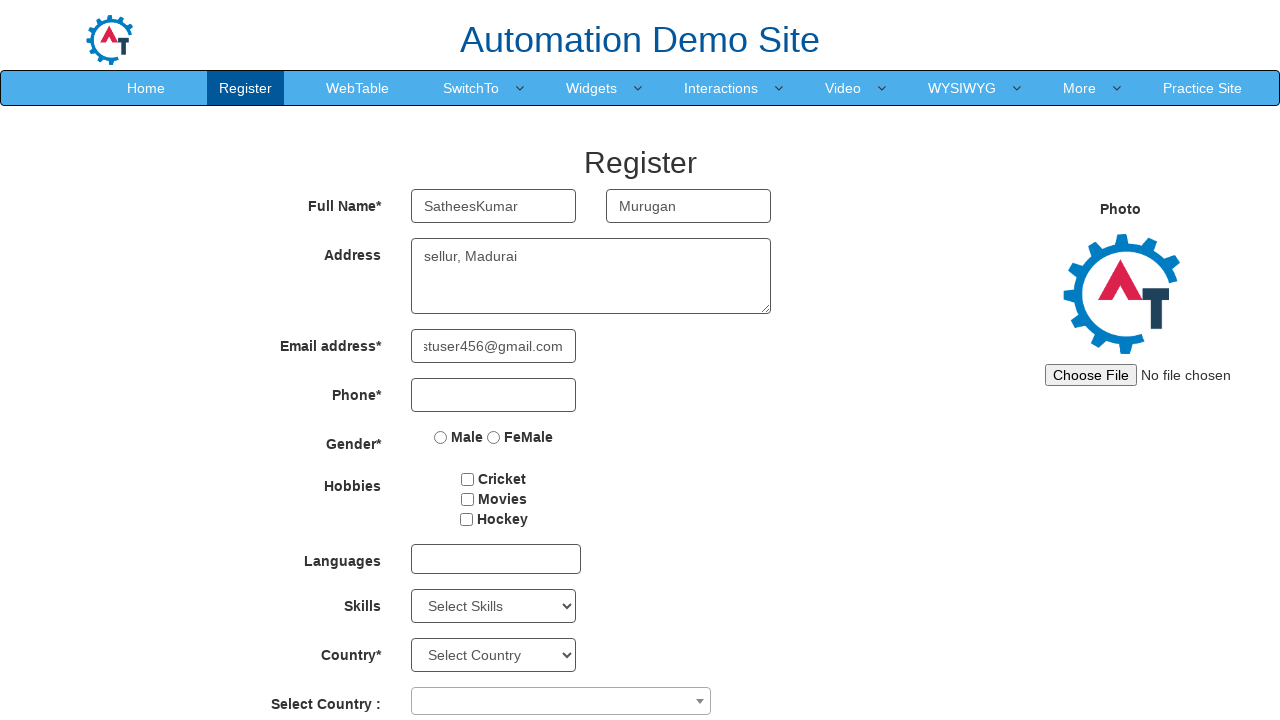

Filled phone number field with '9876543210' on input[type='tel']
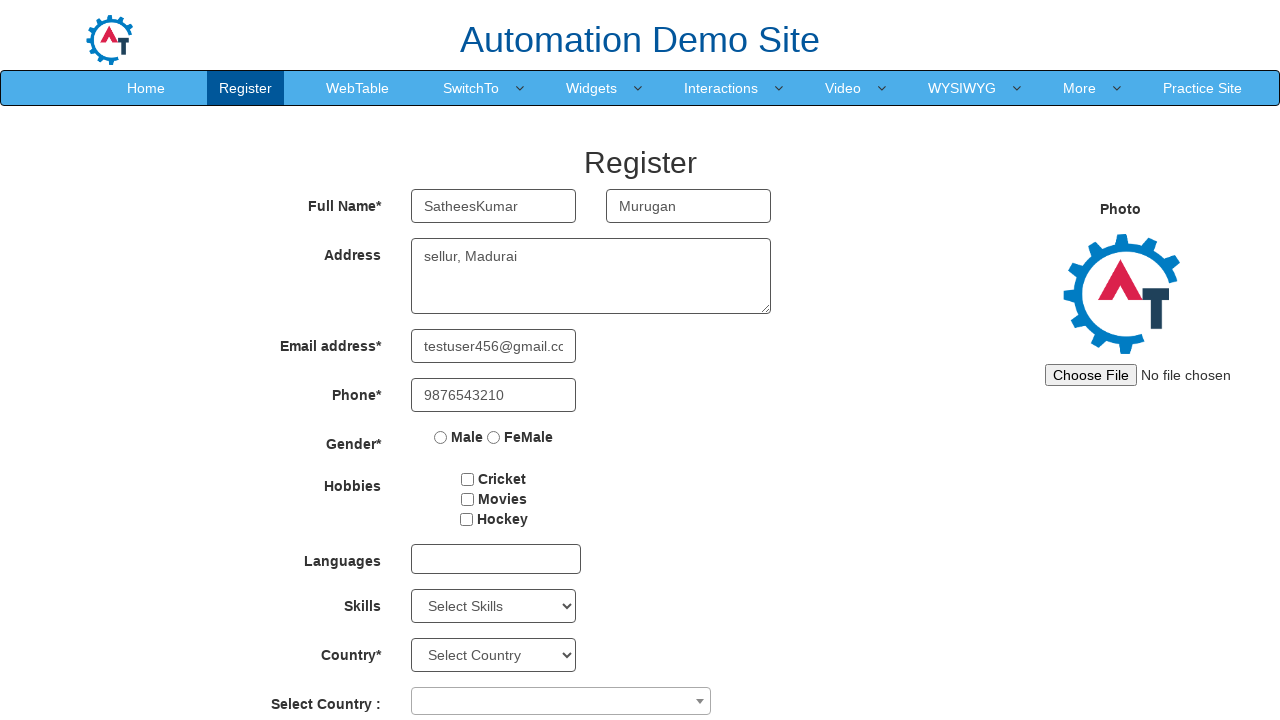

Selected Male gender radio button at (441, 437) on input[value='Male']
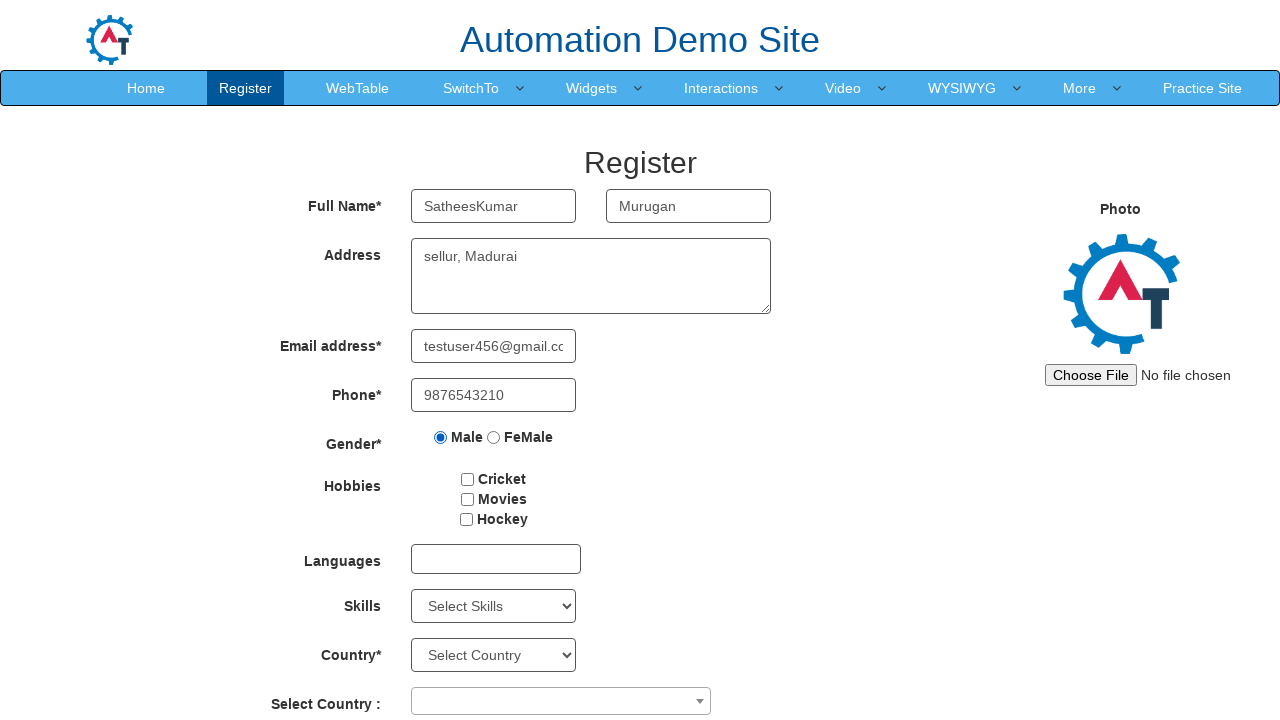

Checked hobby checkbox 1 at (468, 479) on input#checkbox1
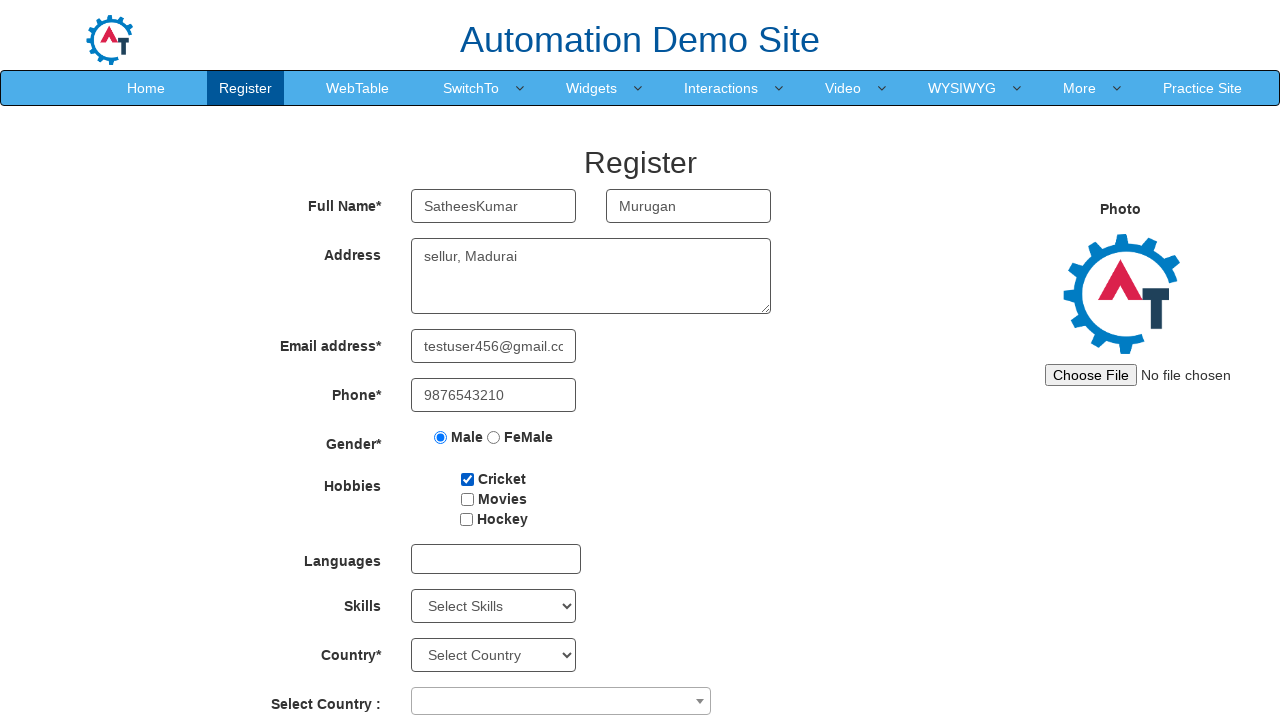

Checked hobby checkbox 2 at (467, 499) on input#checkbox2
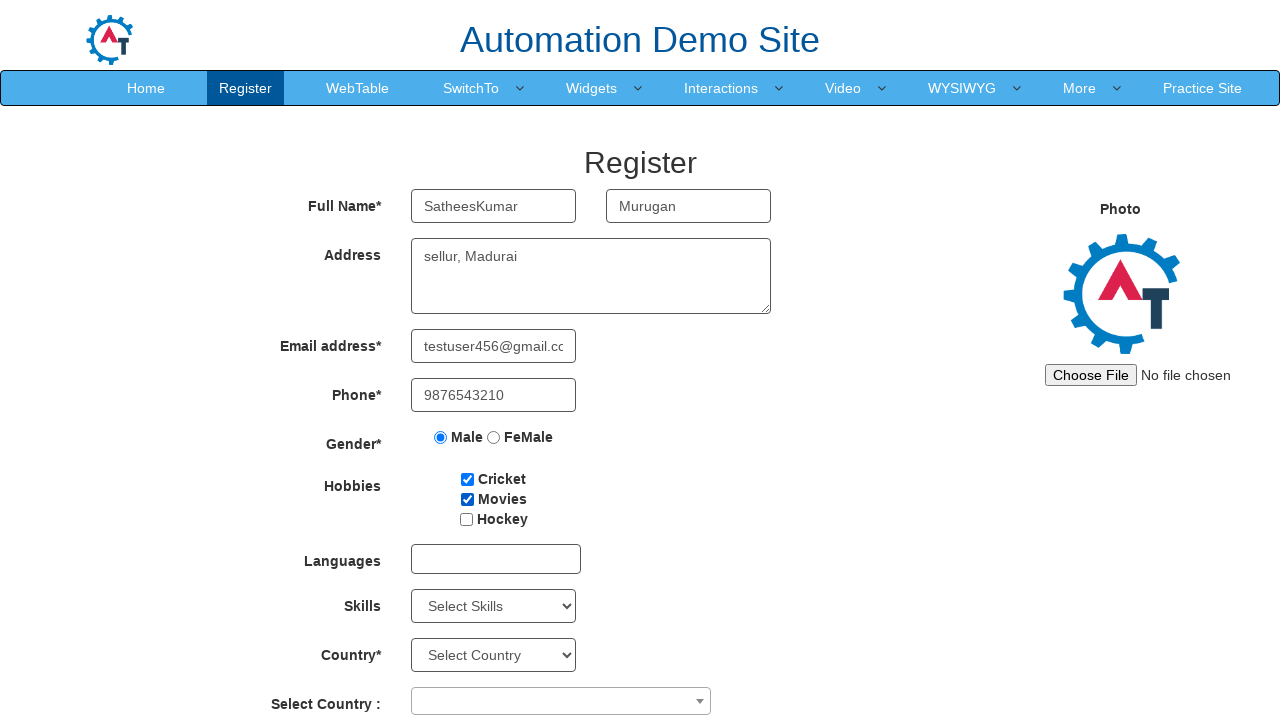

Checked hobby checkbox 3 at (466, 519) on input#checkbox3
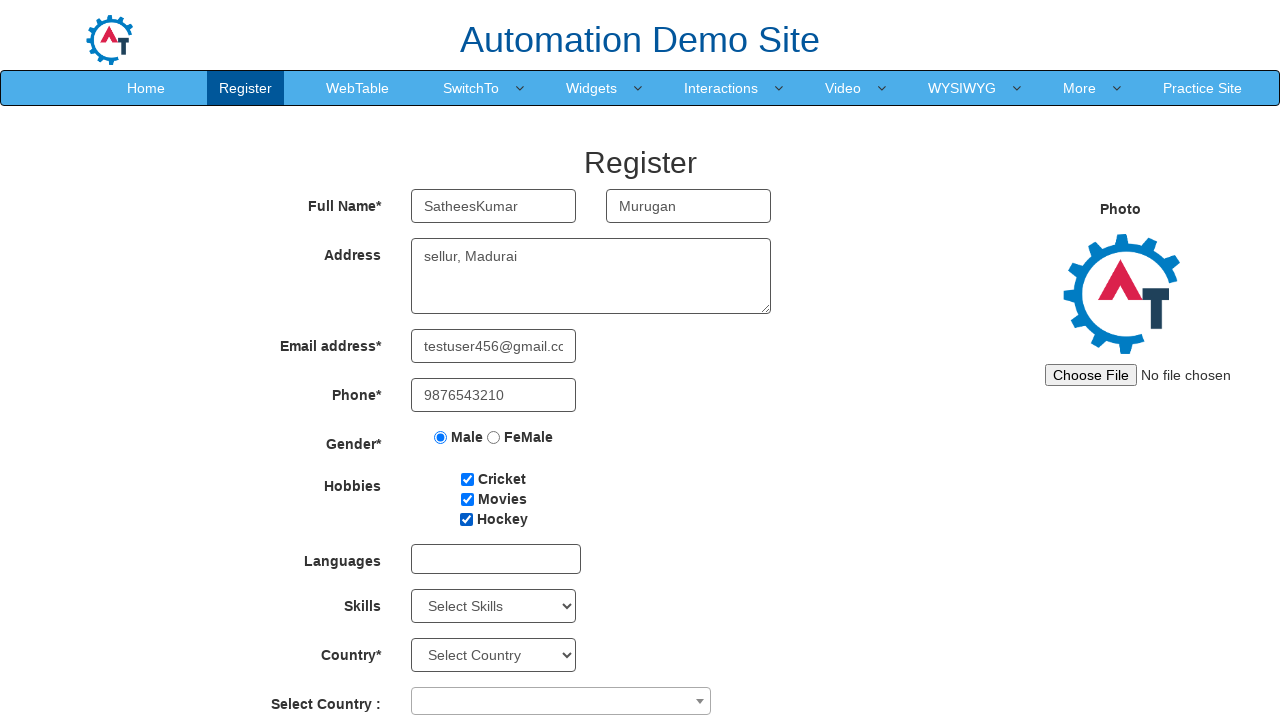

Filled password field with 'TestPass@789' on input#firstpassword
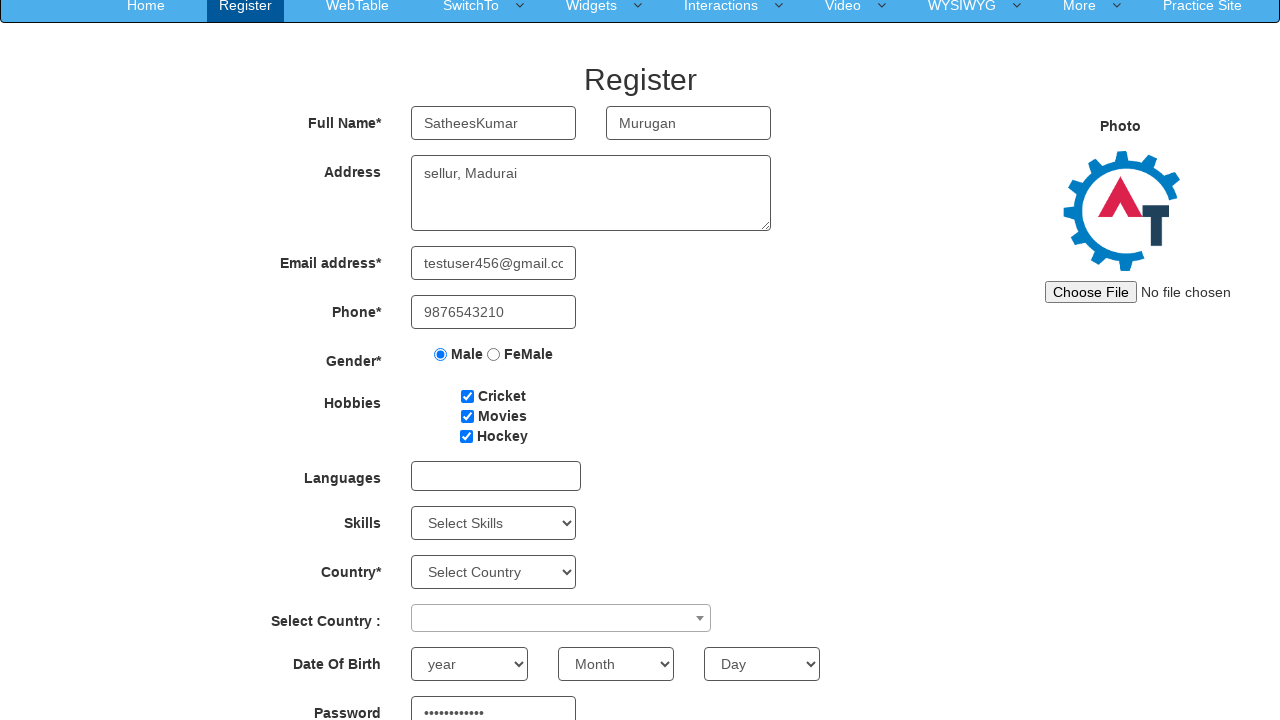

Filled password confirmation field with 'TestPass@789' on input#secondpassword
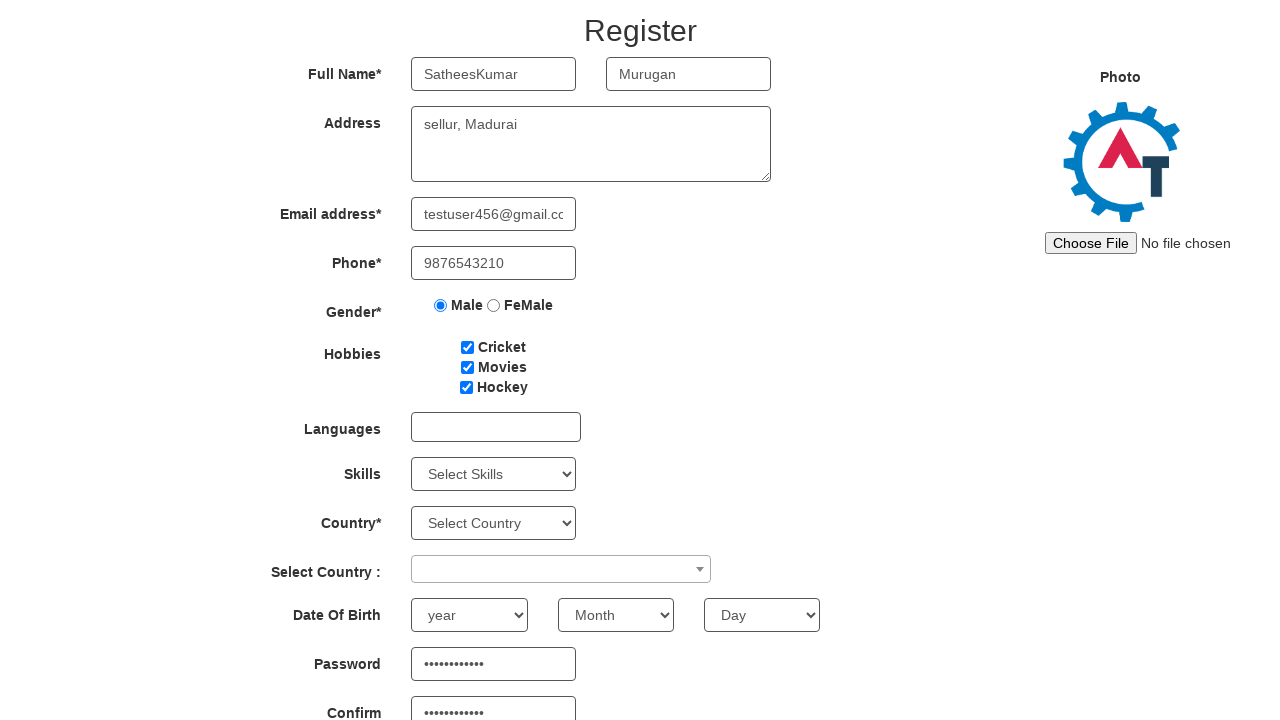

Clicked submit button to complete registration form at (572, 623) on button#submitbtn
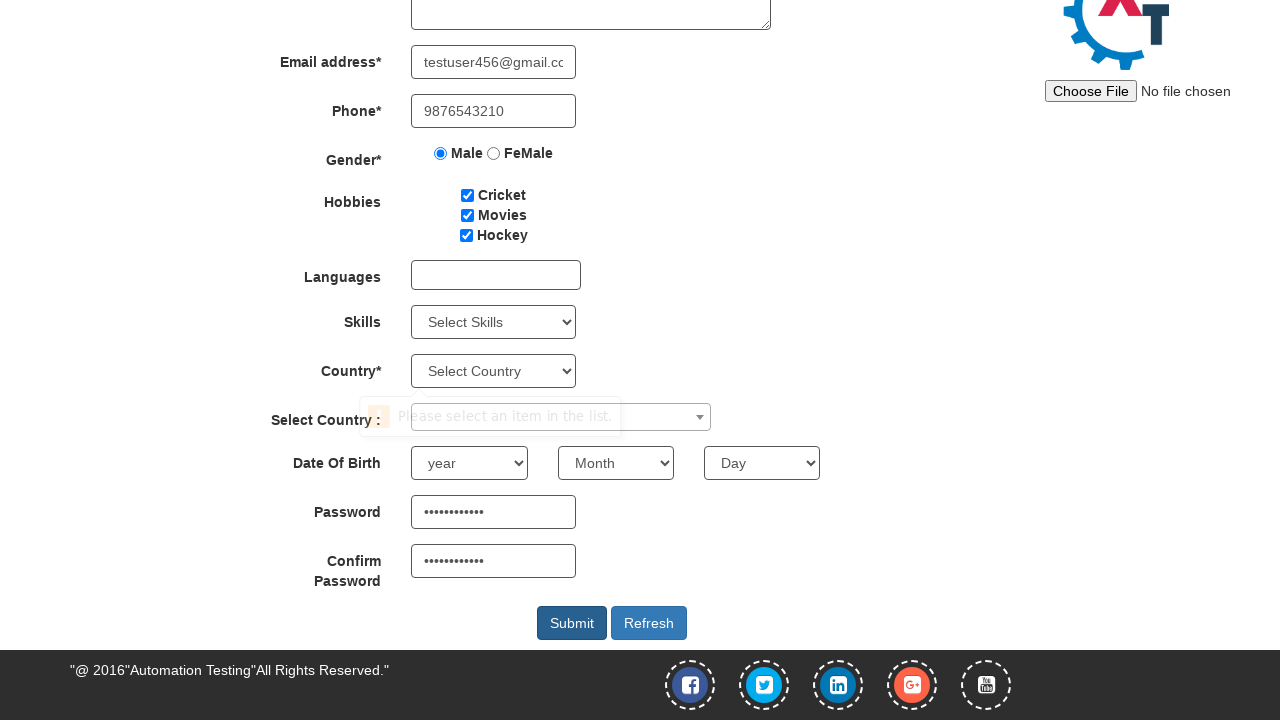

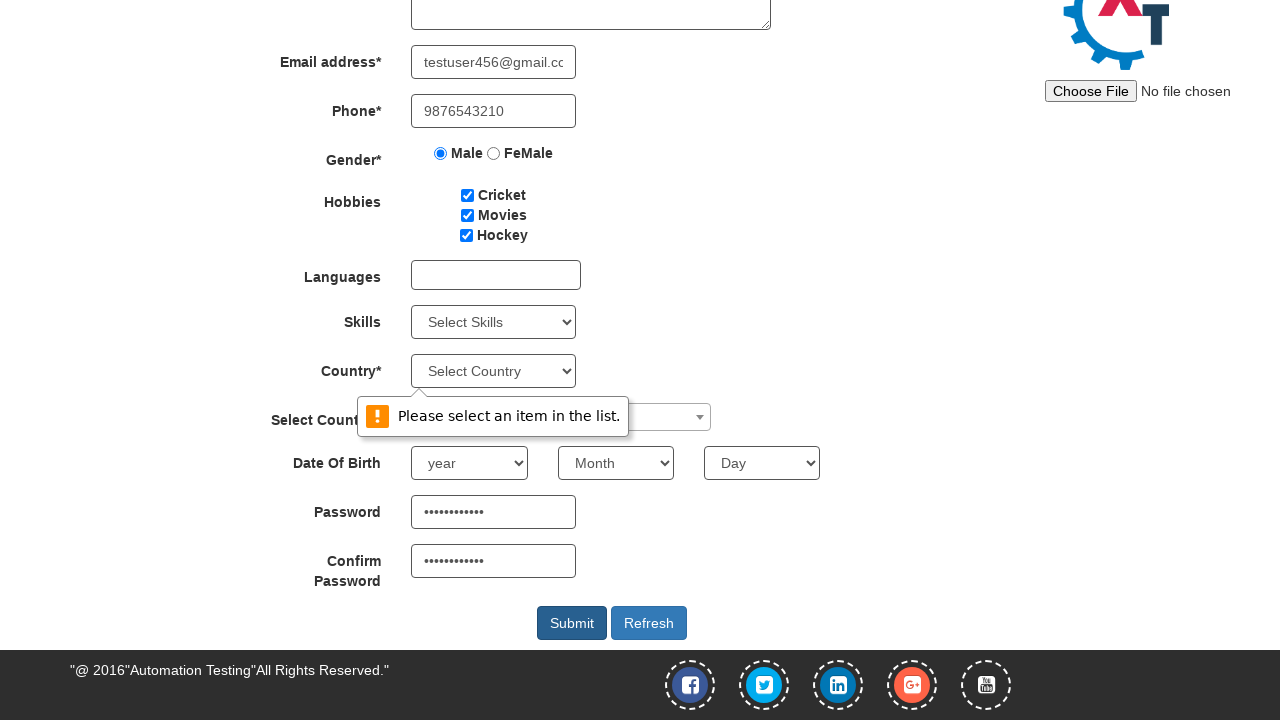